Selects an option from a dropdown list by iterating through all options and clicking the one with matching text, then verifies the selection was made correctly.

Starting URL: http://the-internet.herokuapp.com/dropdown

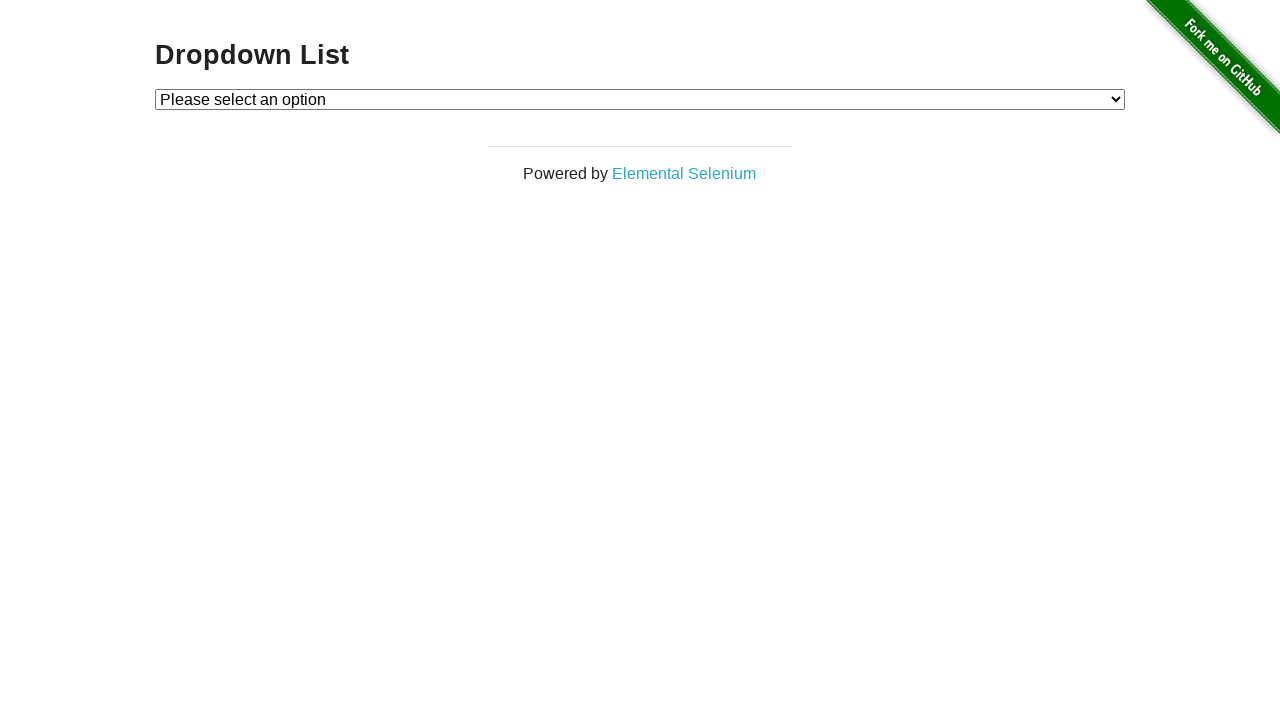

Located dropdown element
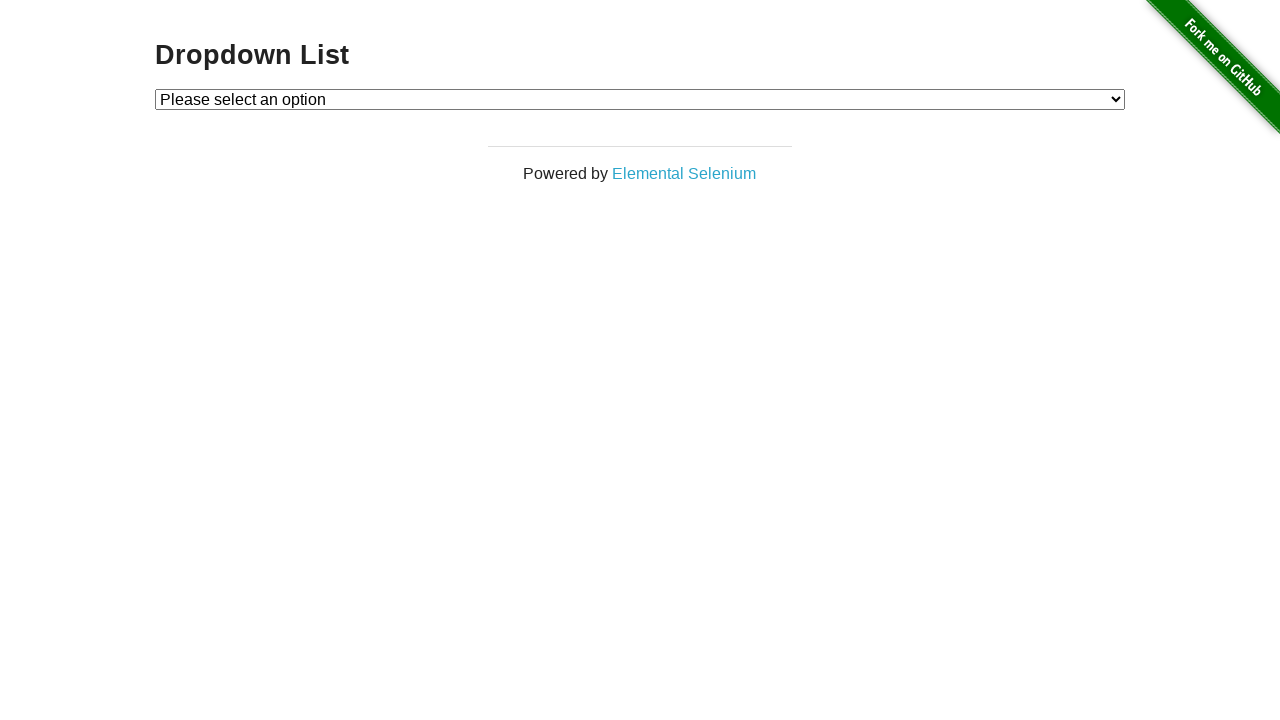

Selected 'Option 1' from dropdown by label on #dropdown
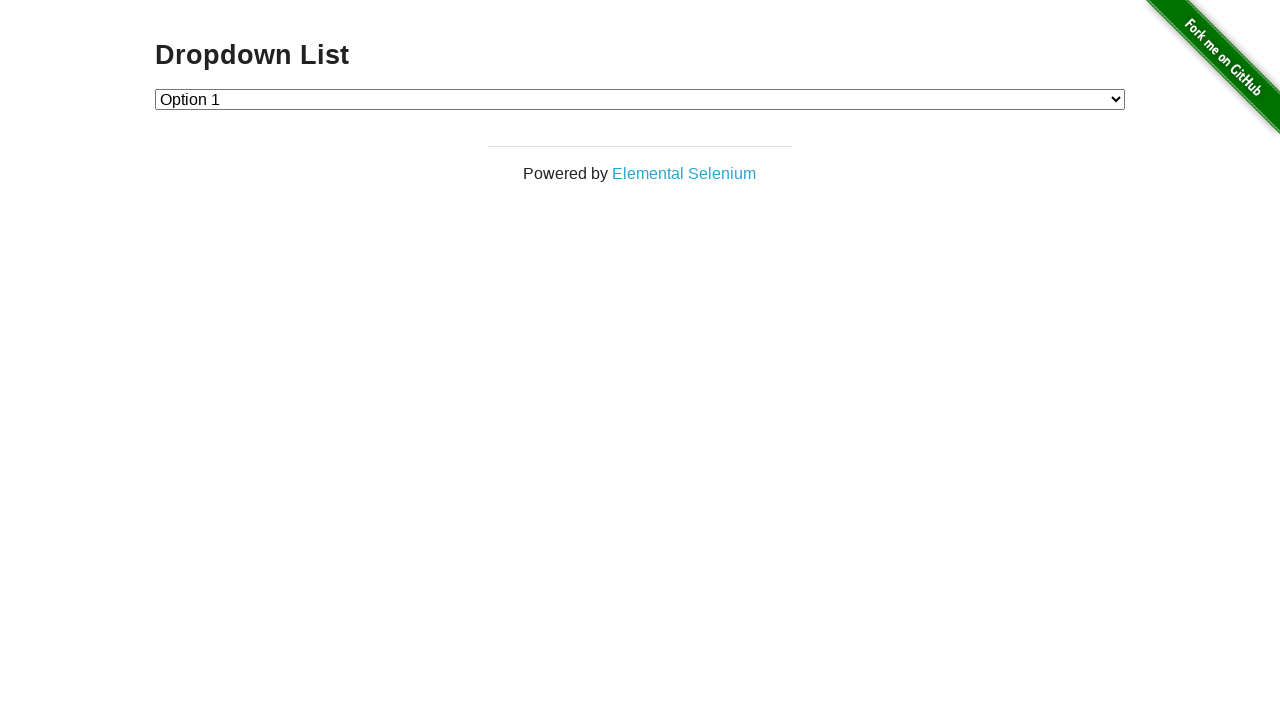

Retrieved selected dropdown value
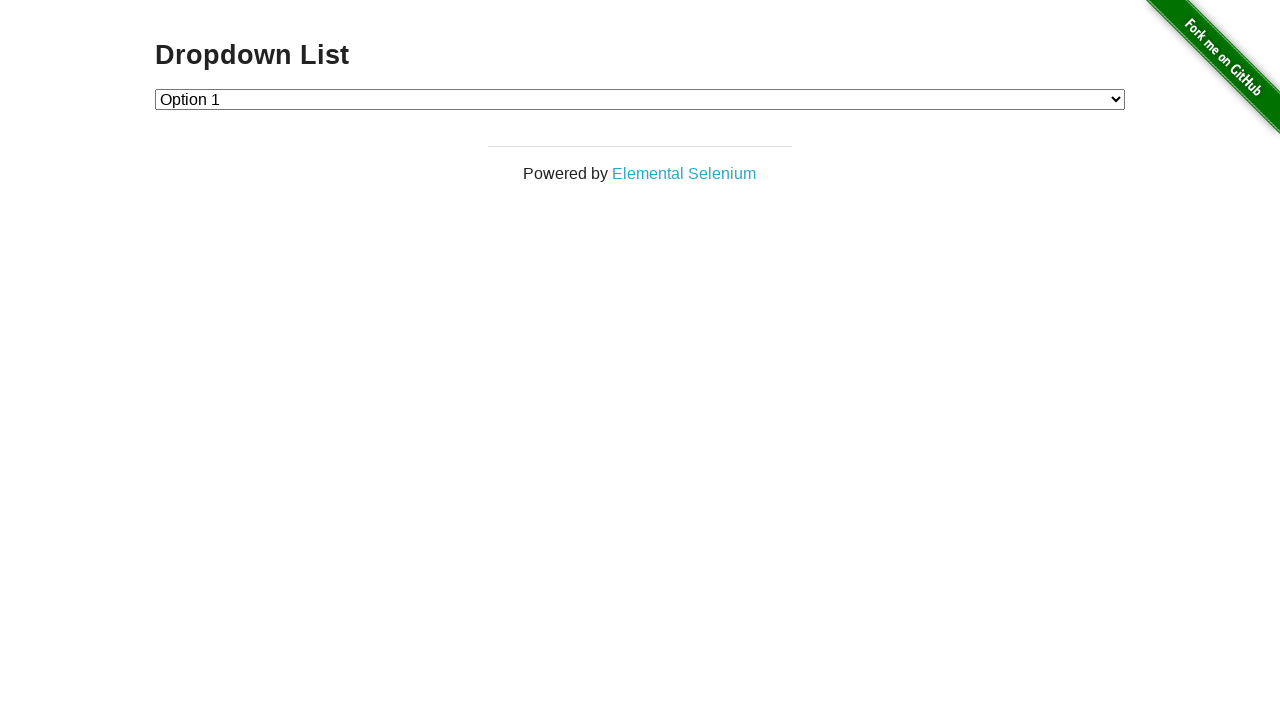

Verified dropdown selection is '1'
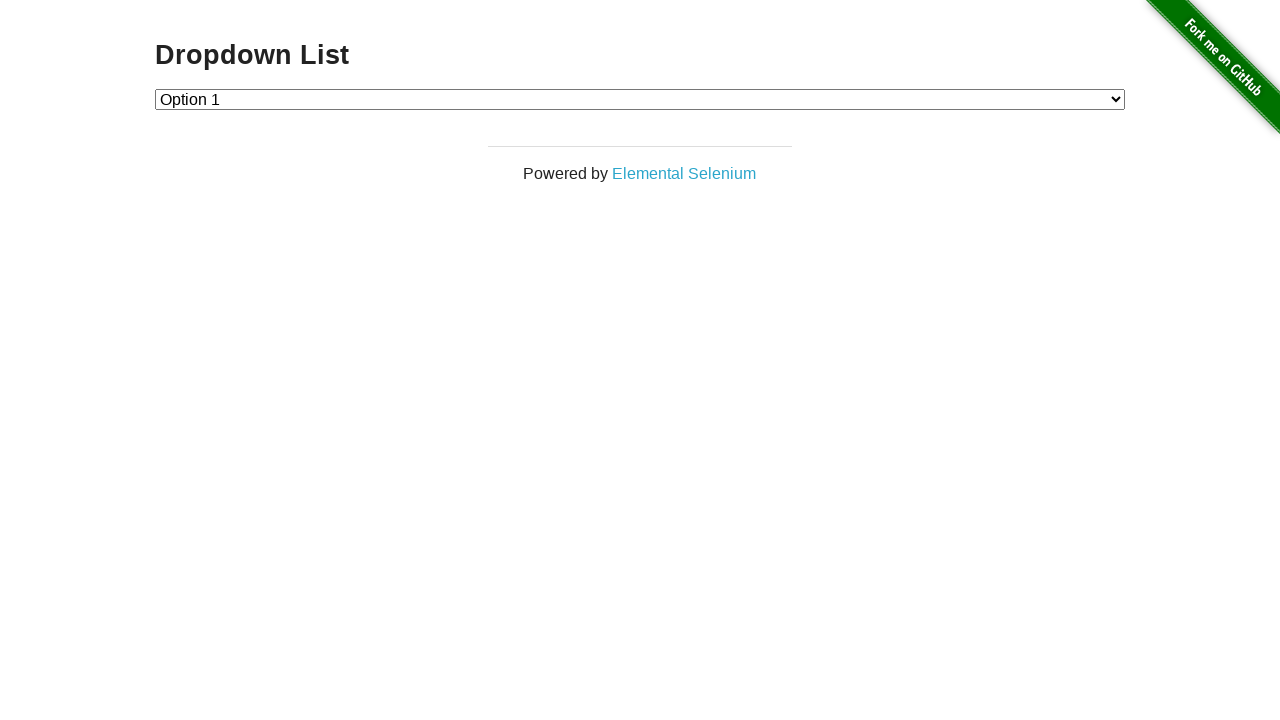

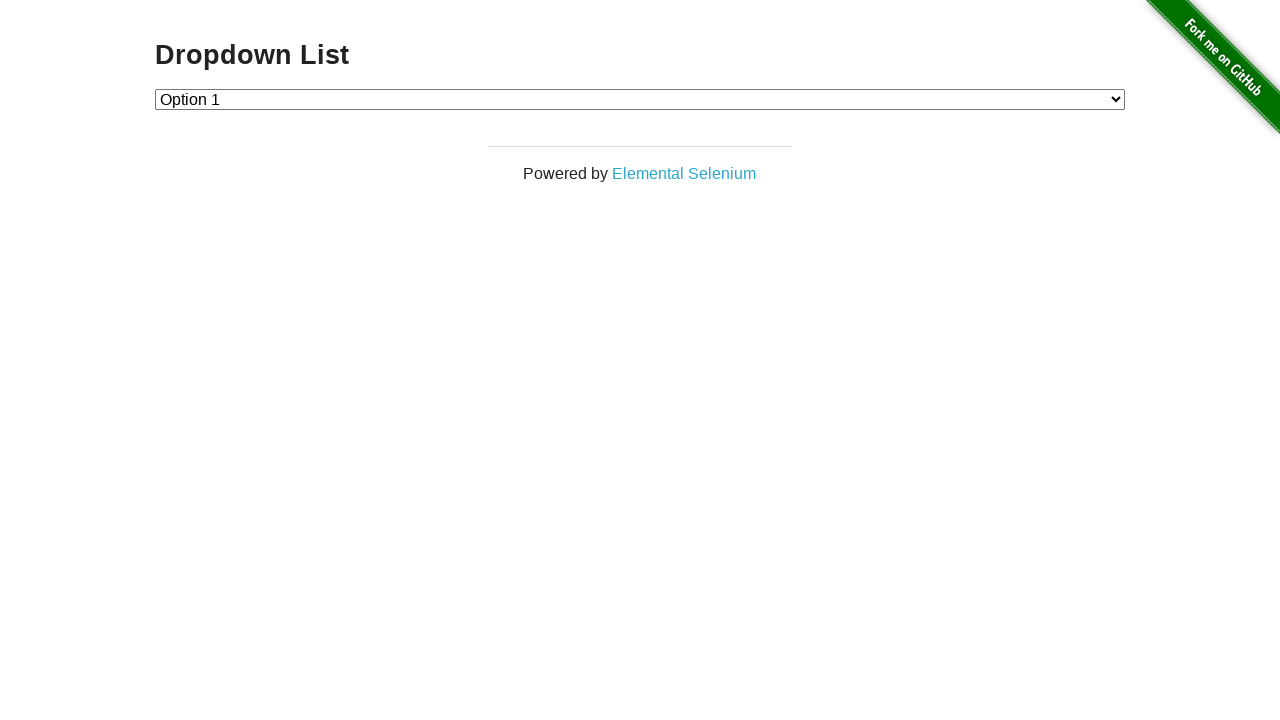